Tests the Text Box form by filling in name, email, and address fields, then submitting the form

Starting URL: https://demoqa.com

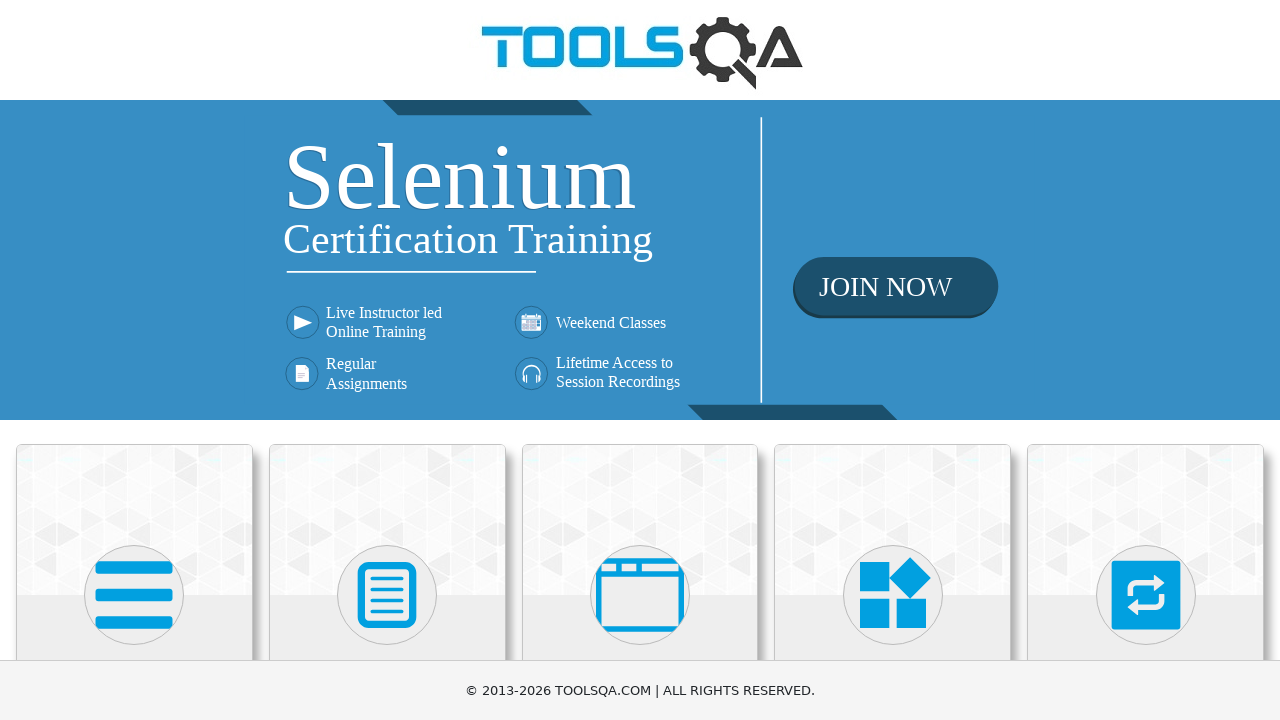

Scrolled down 2500px to reveal Elements section
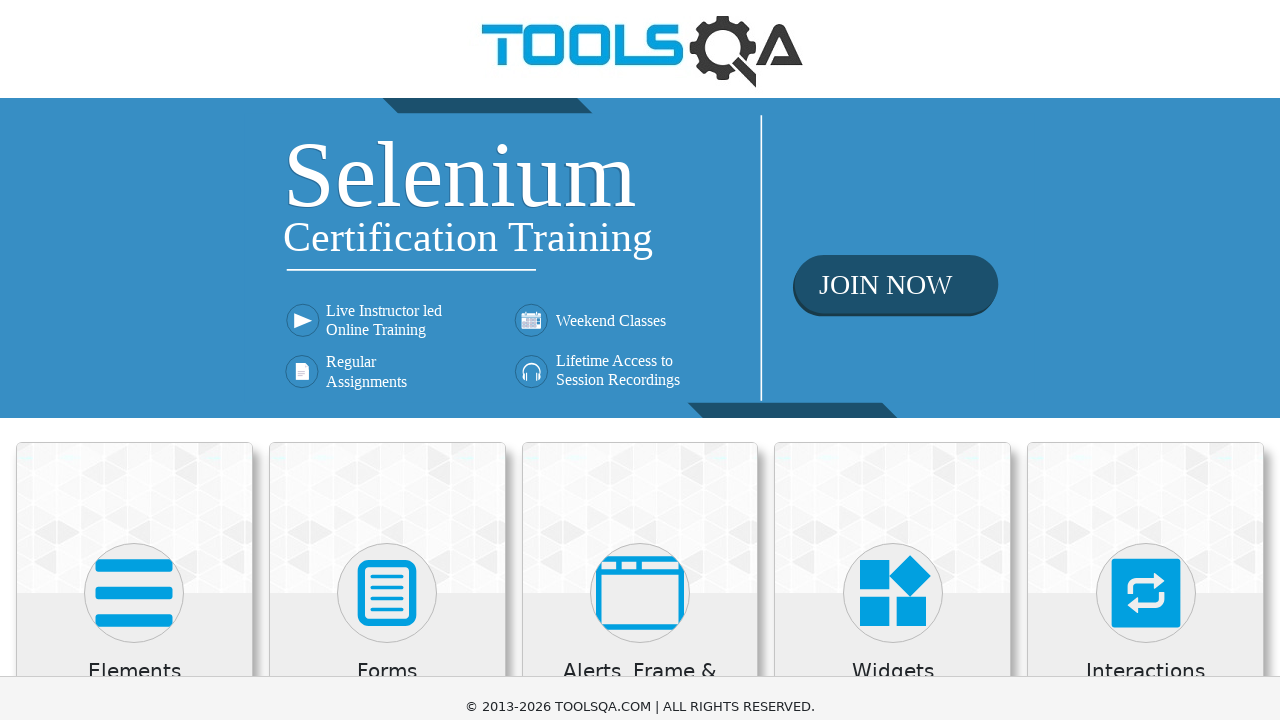

Clicked on Elements category at (134, 12) on text=Elements
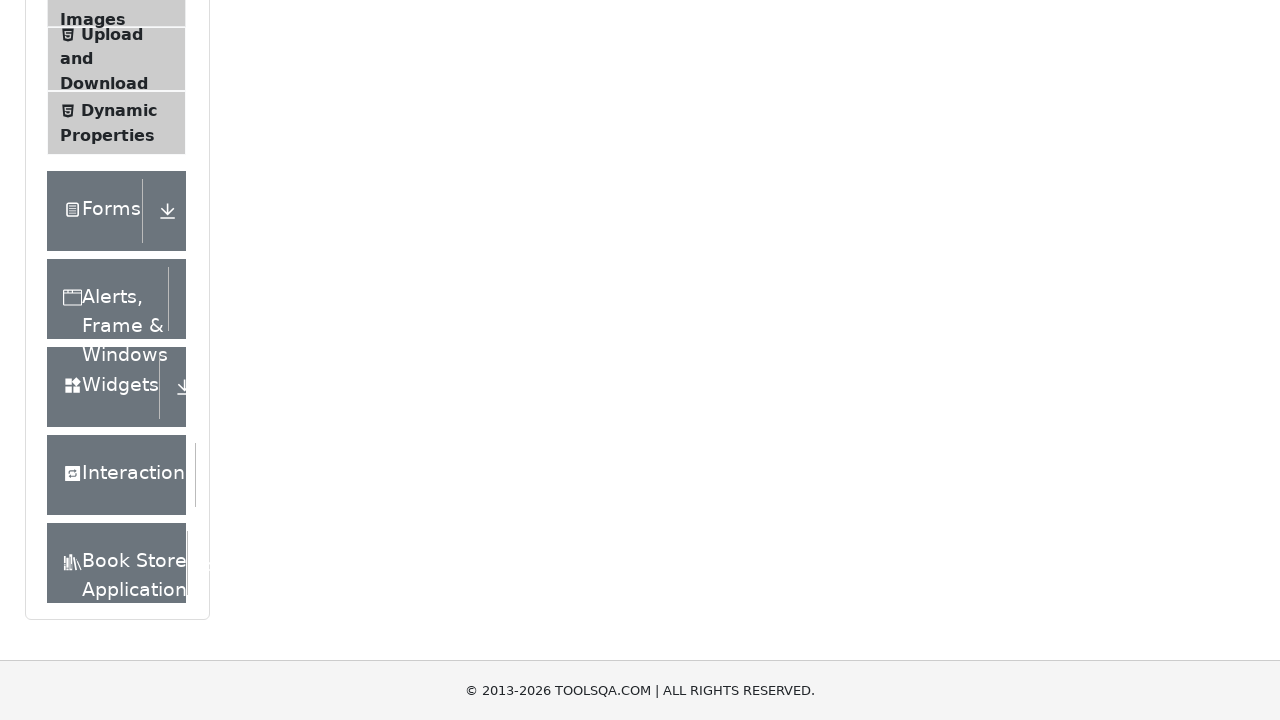

Clicked on Text Box menu item at (119, 261) on text=Text Box
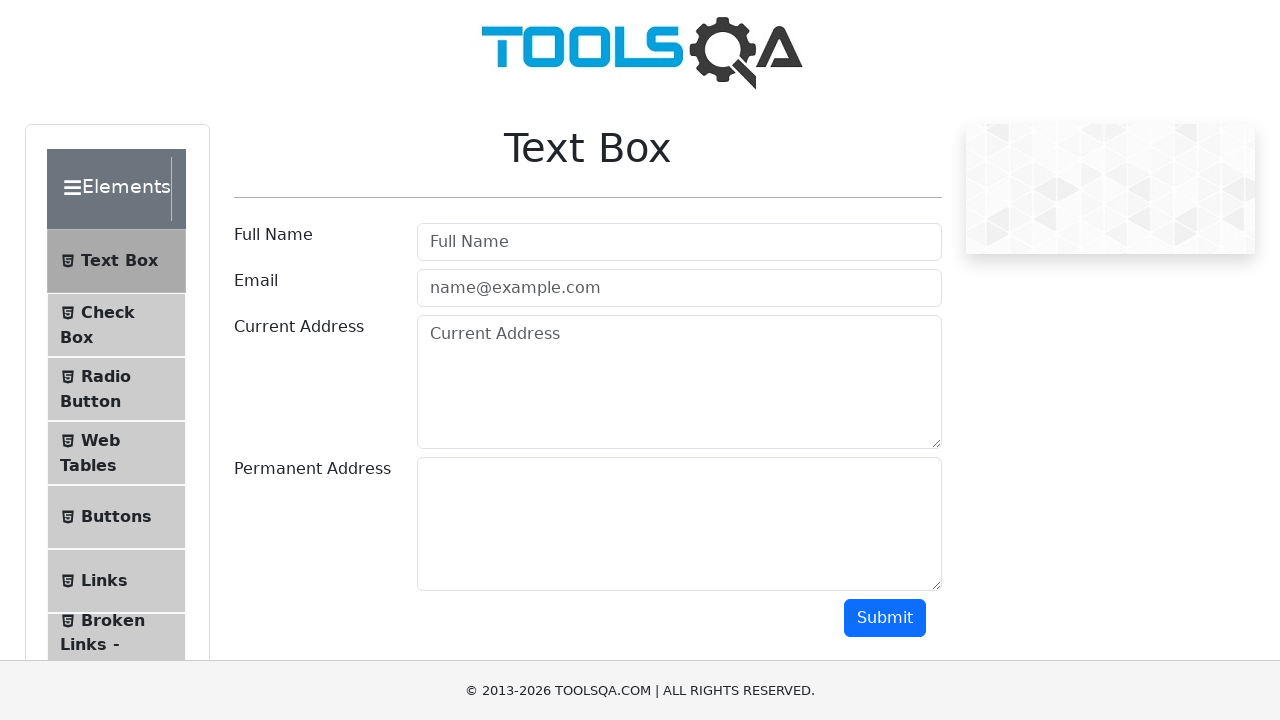

Filled Full Name field with 'Ayush' on input[placeholder='Full Name']
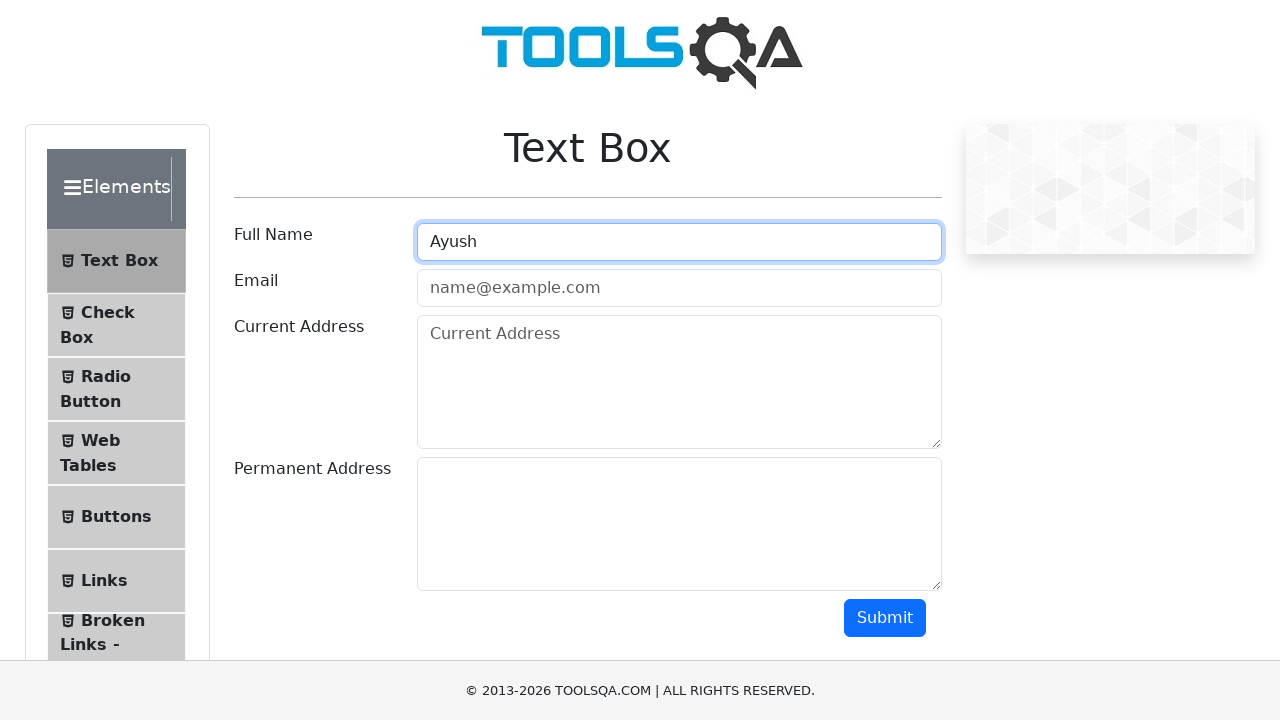

Filled email field with 'Ayush@test.com' on input[placeholder='name@example.com']
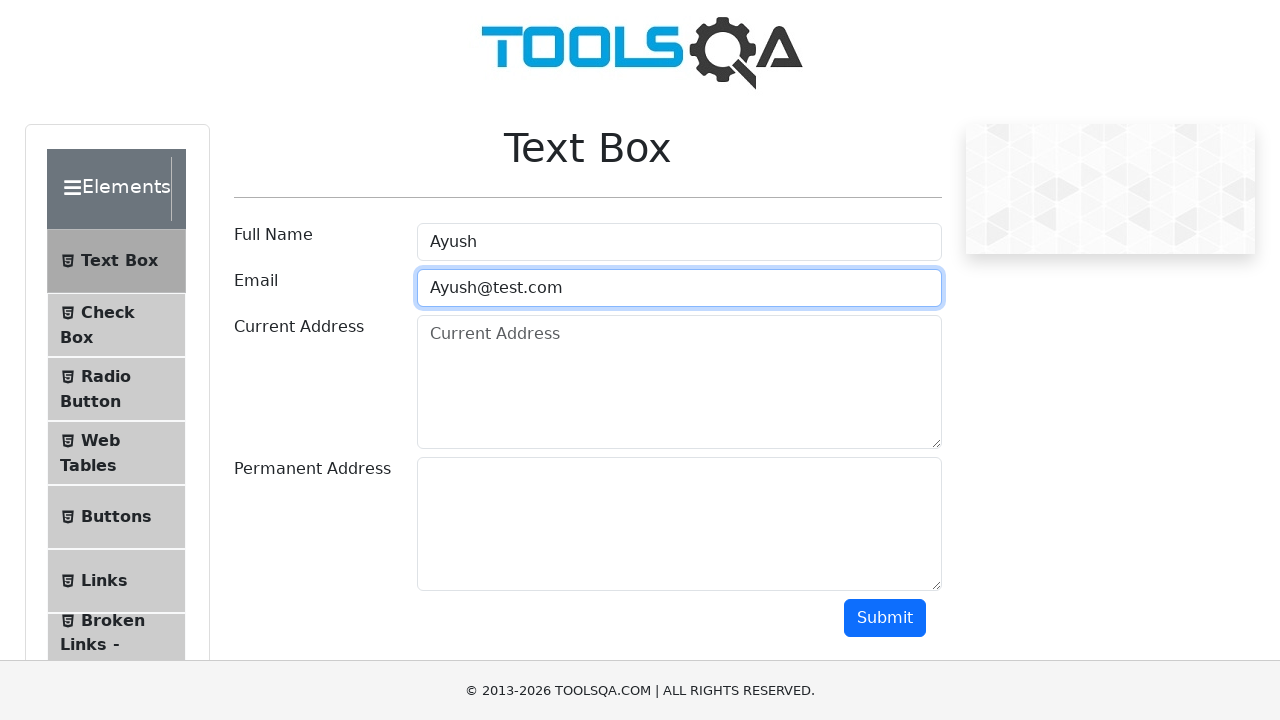

Filled Current Address field with 'Delhi' on textarea[placeholder='Current Address']
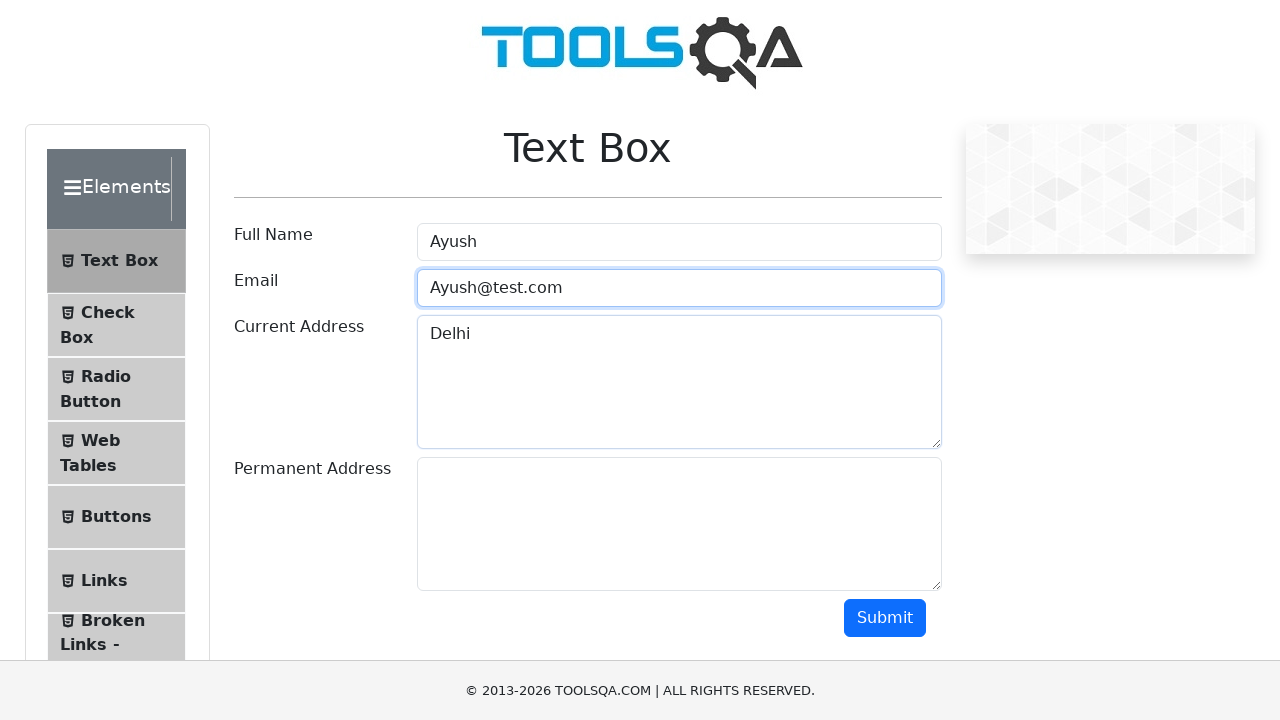

Clicked Submit button to submit the form at (885, 618) on button:has-text('Submit')
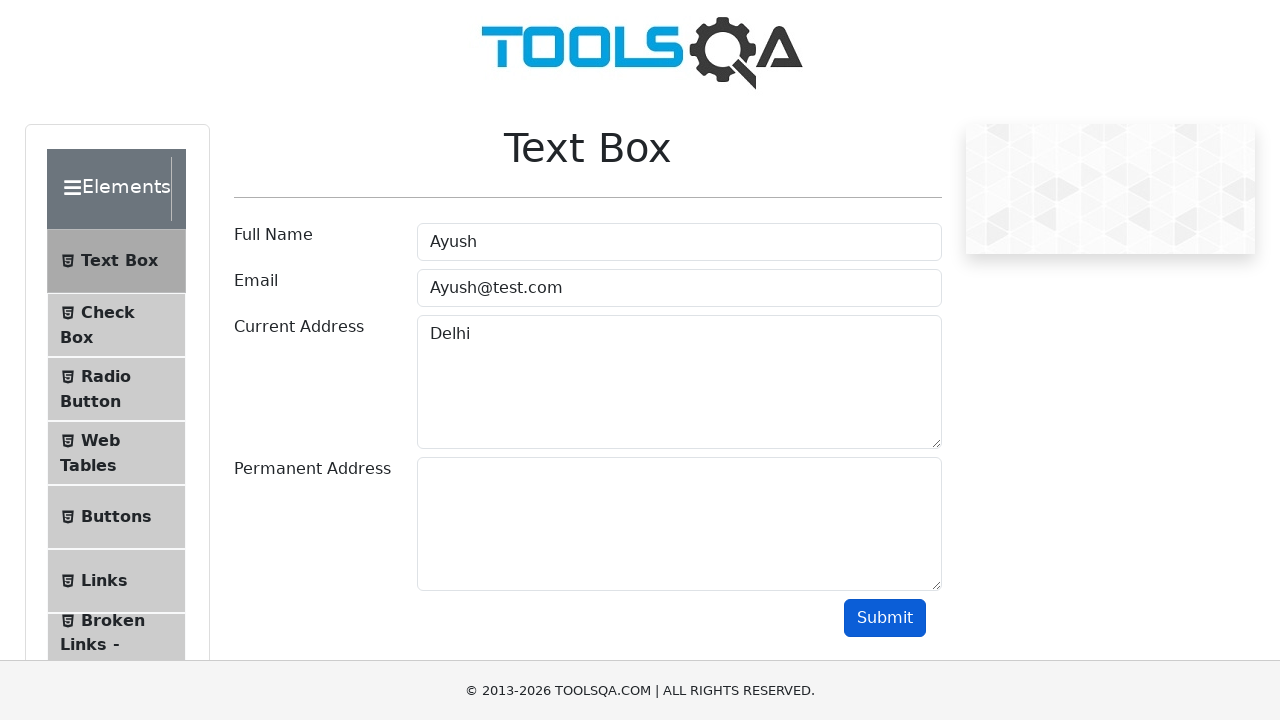

Waited 5 seconds for form processing to complete
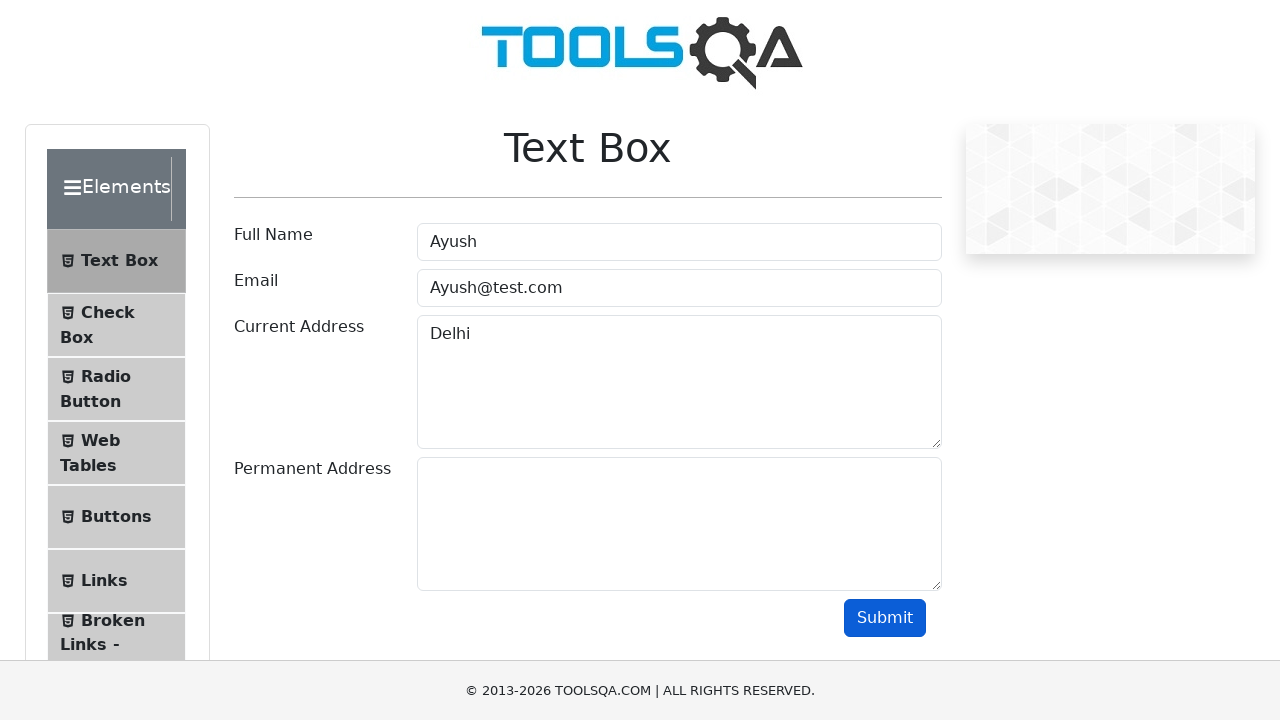

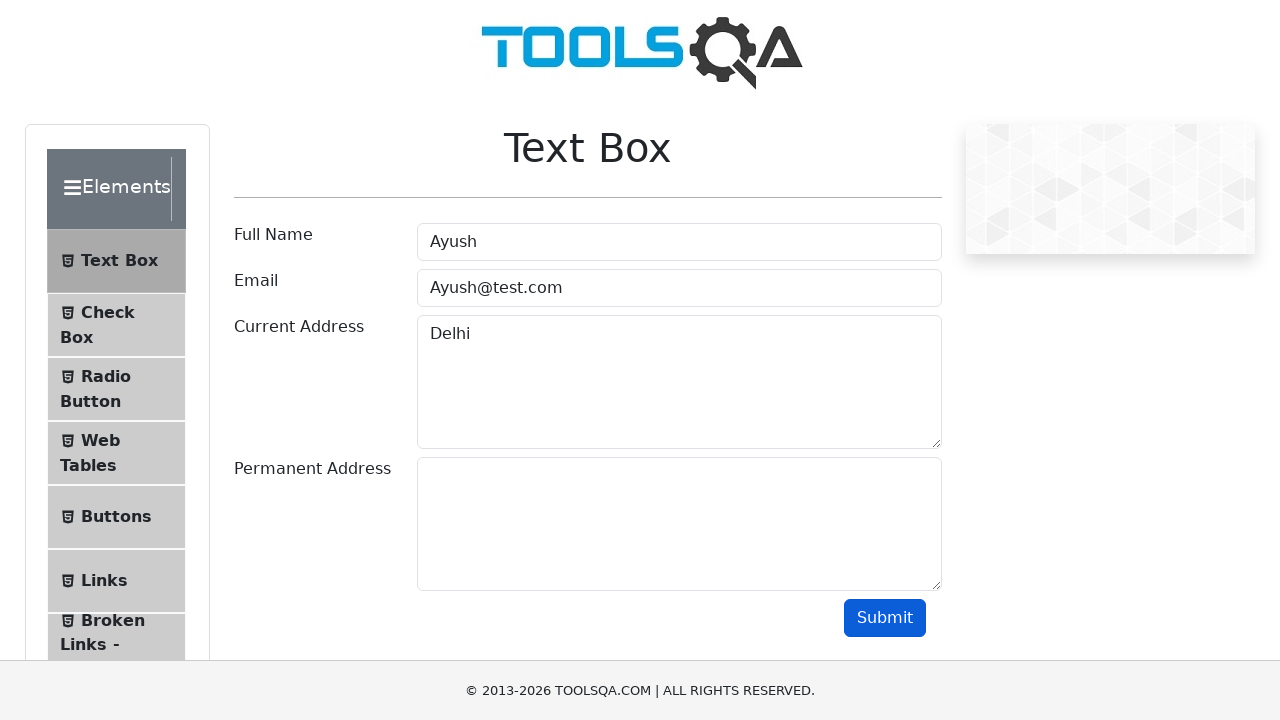